Tests form submission by filling first name, last name, and company fields, then submitting and handling the alert dialog that appears

Starting URL: http://automationbykrishna.com

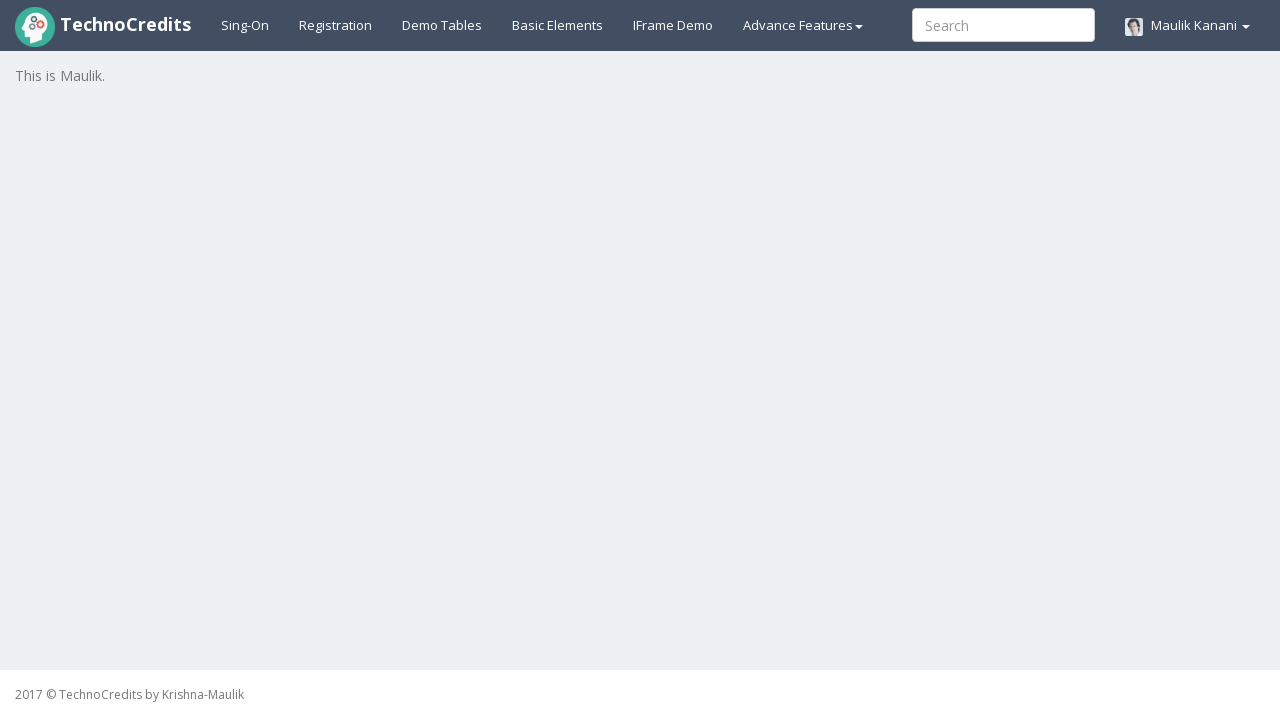

Clicked on basic elements tab at (558, 25) on a#basicelements
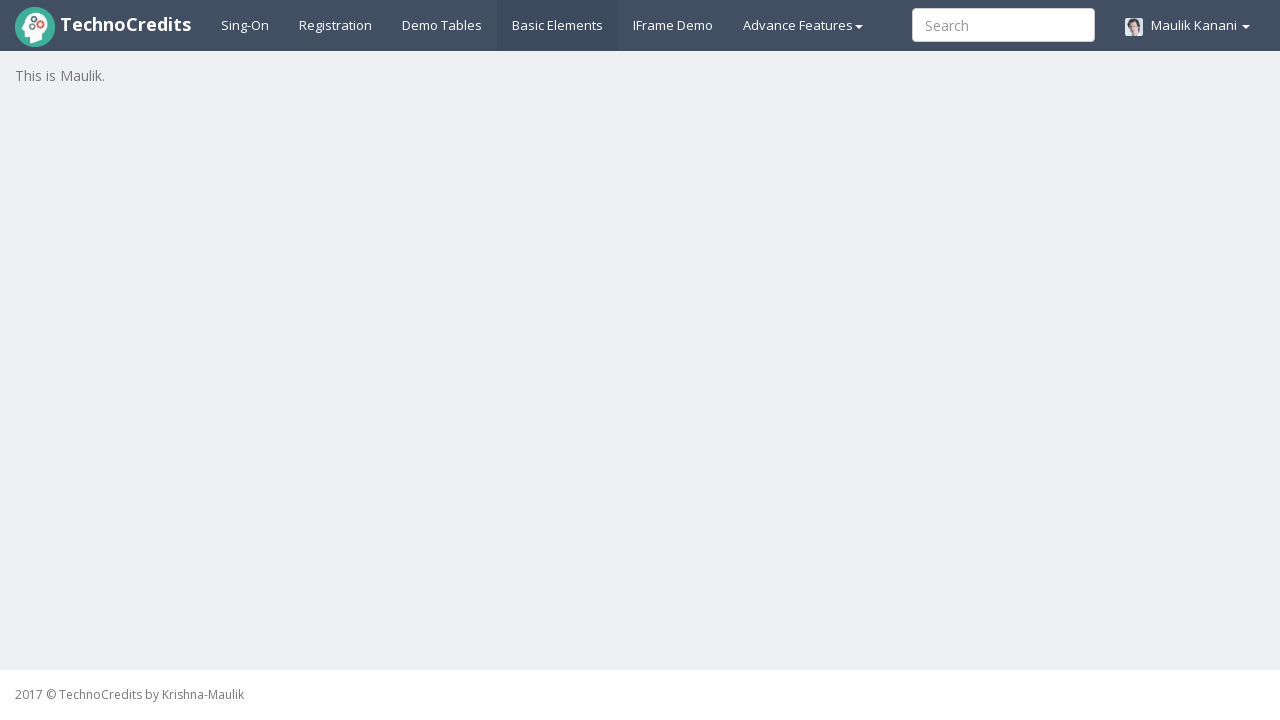

Form with first name field became visible
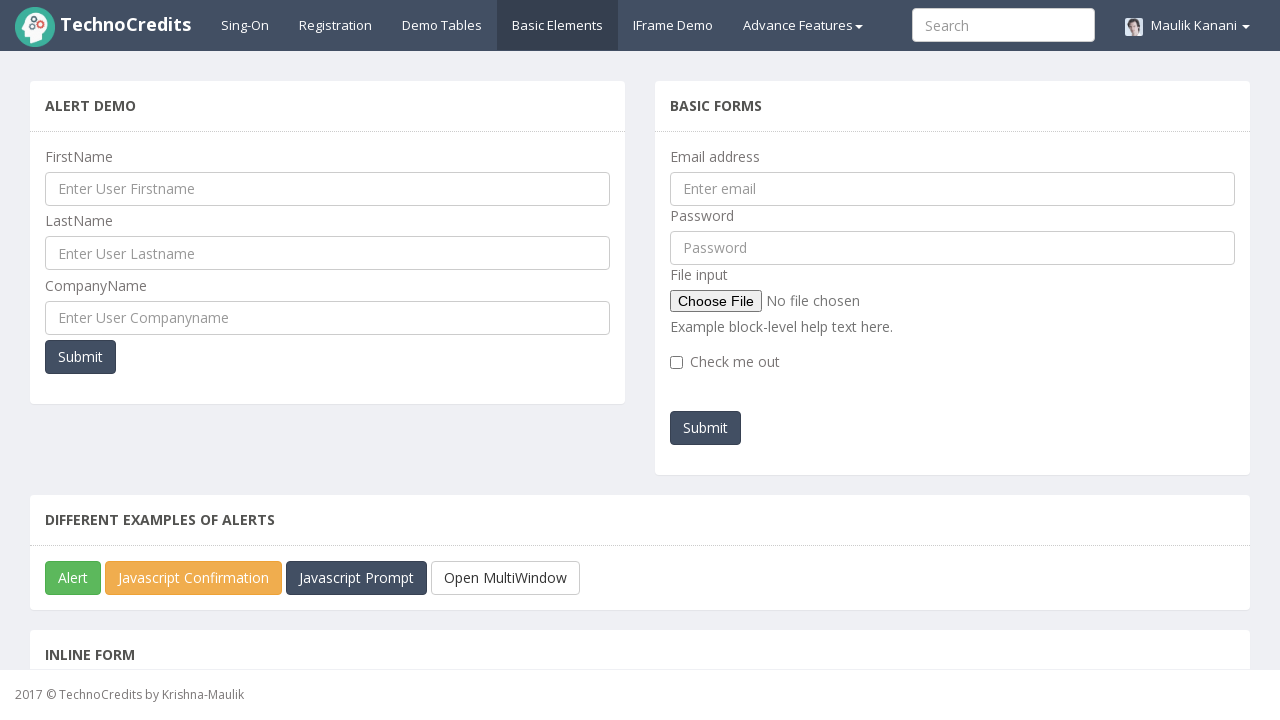

Filled first name field with 'Marcus' on input[name='ufname']
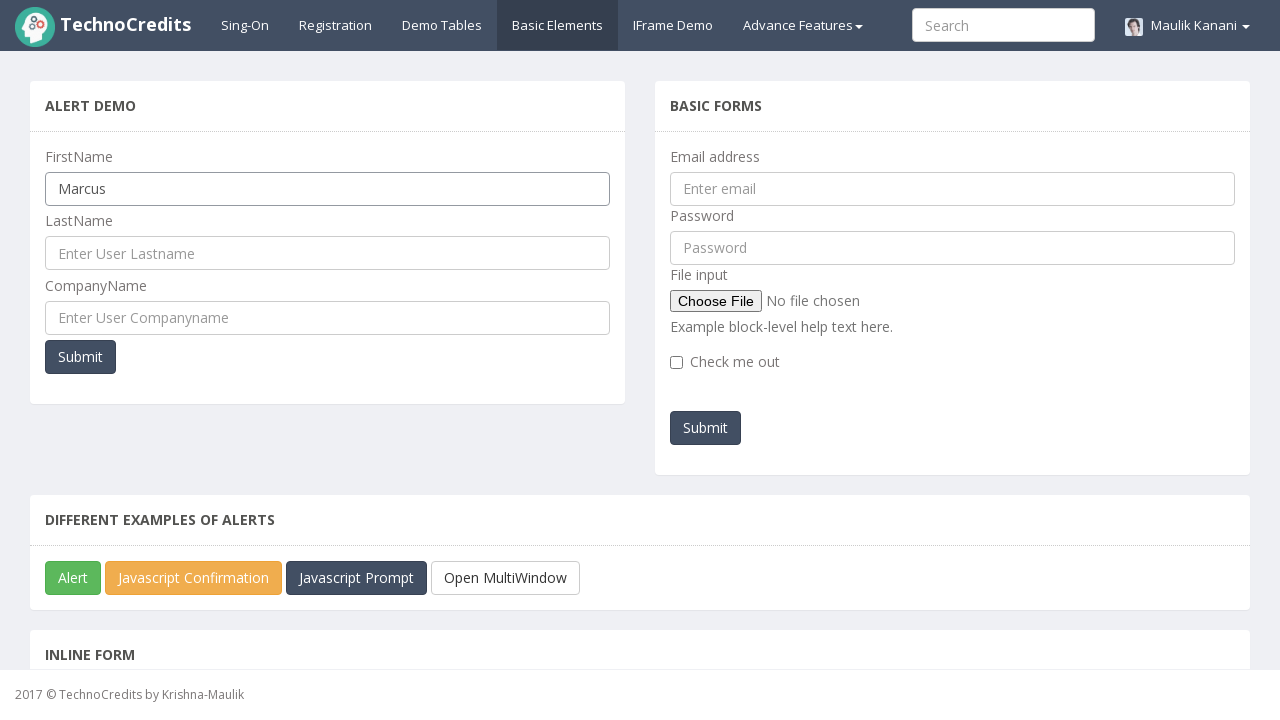

Filled last name field with 'Thompson' on input[name='ulname']
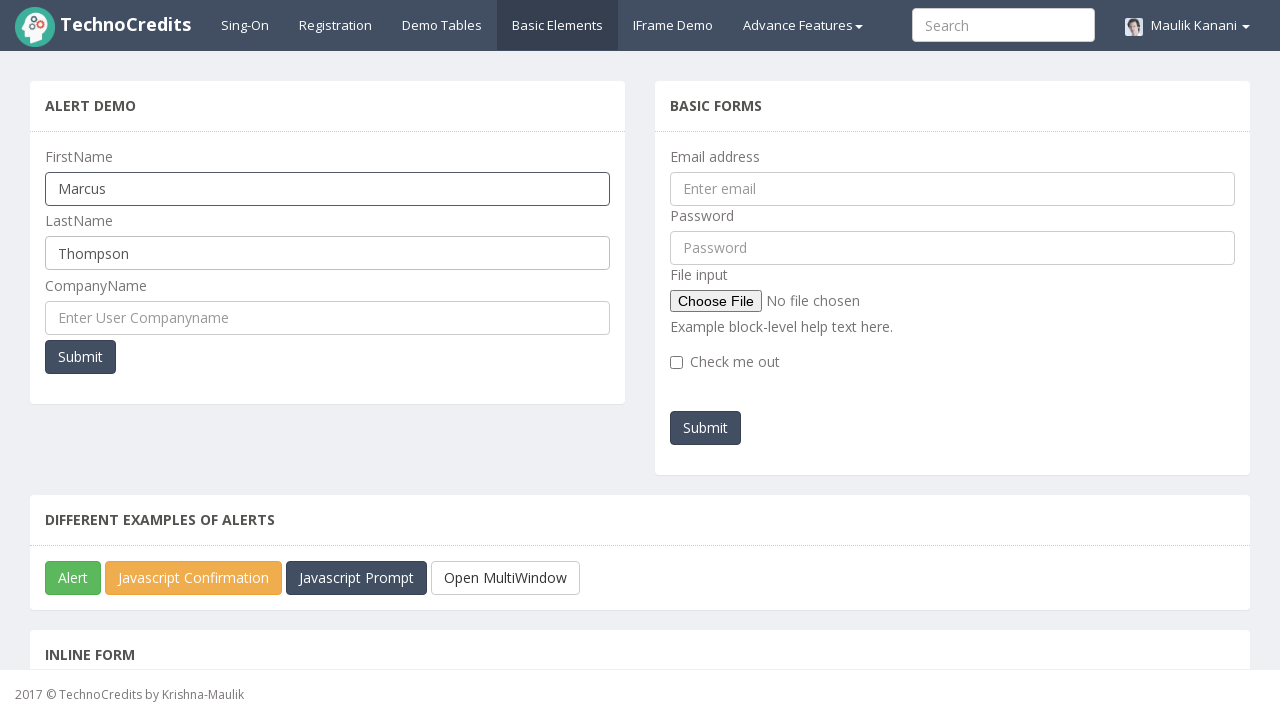

Filled company name field with 'TechVentures' on input[name='cmpname']
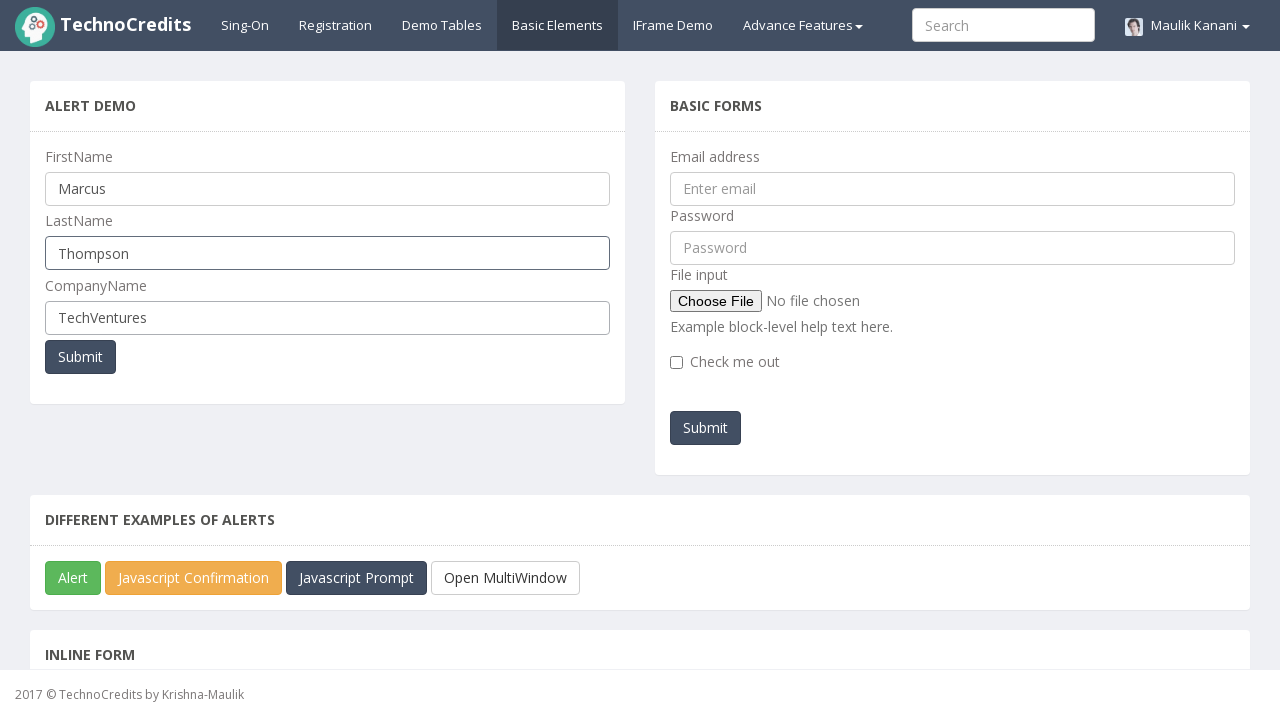

Clicked submit button to submit the form at (80, 357) on div#firstRow div:first-child button[type='submit']
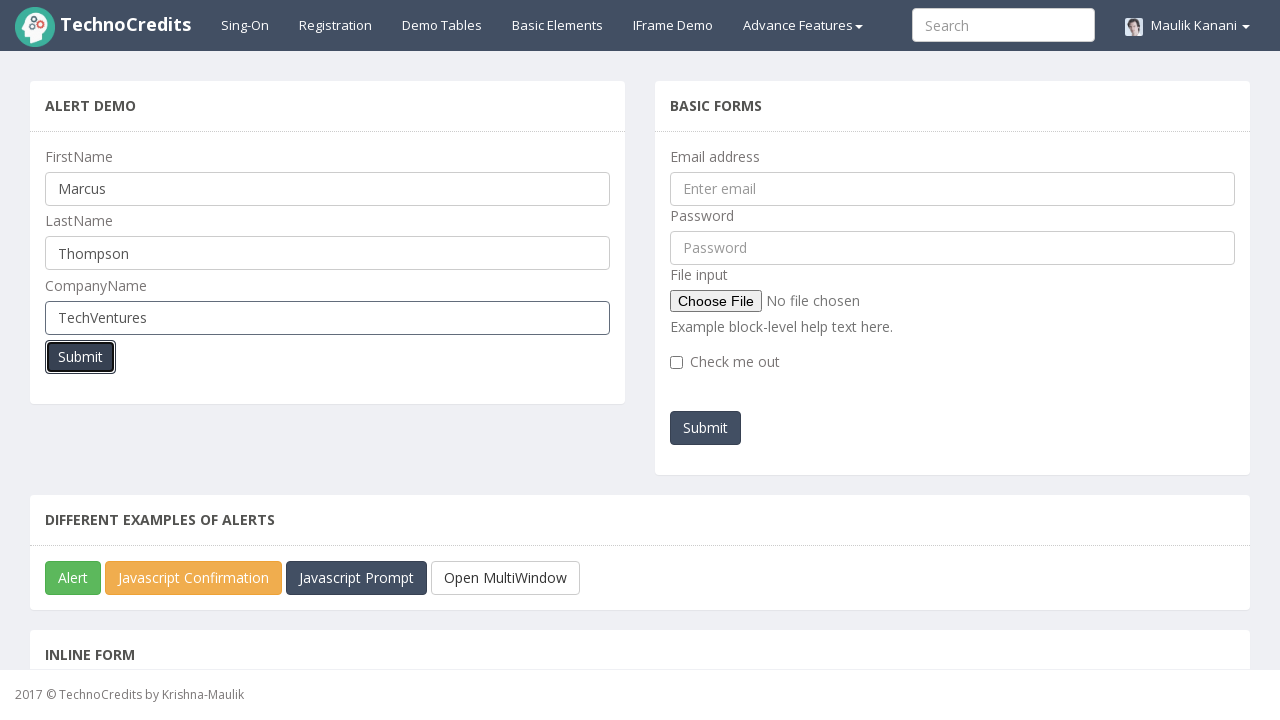

Set up alert dialog handler to dismiss alerts
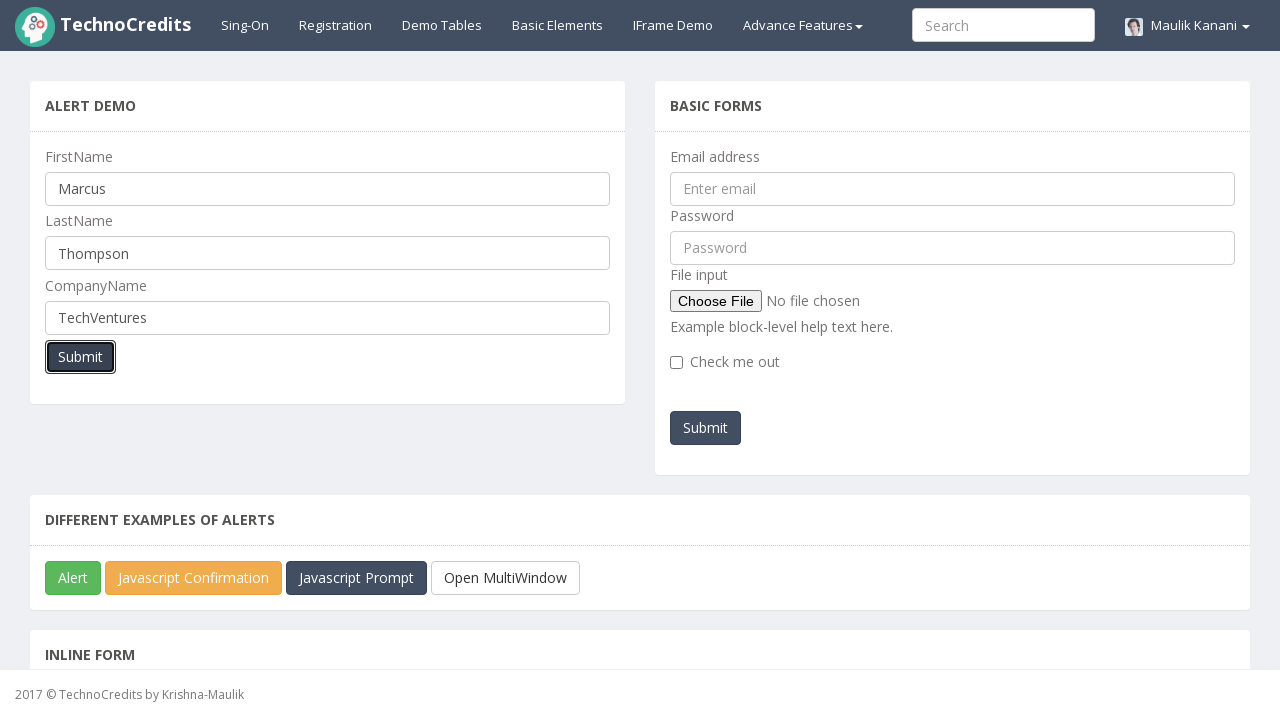

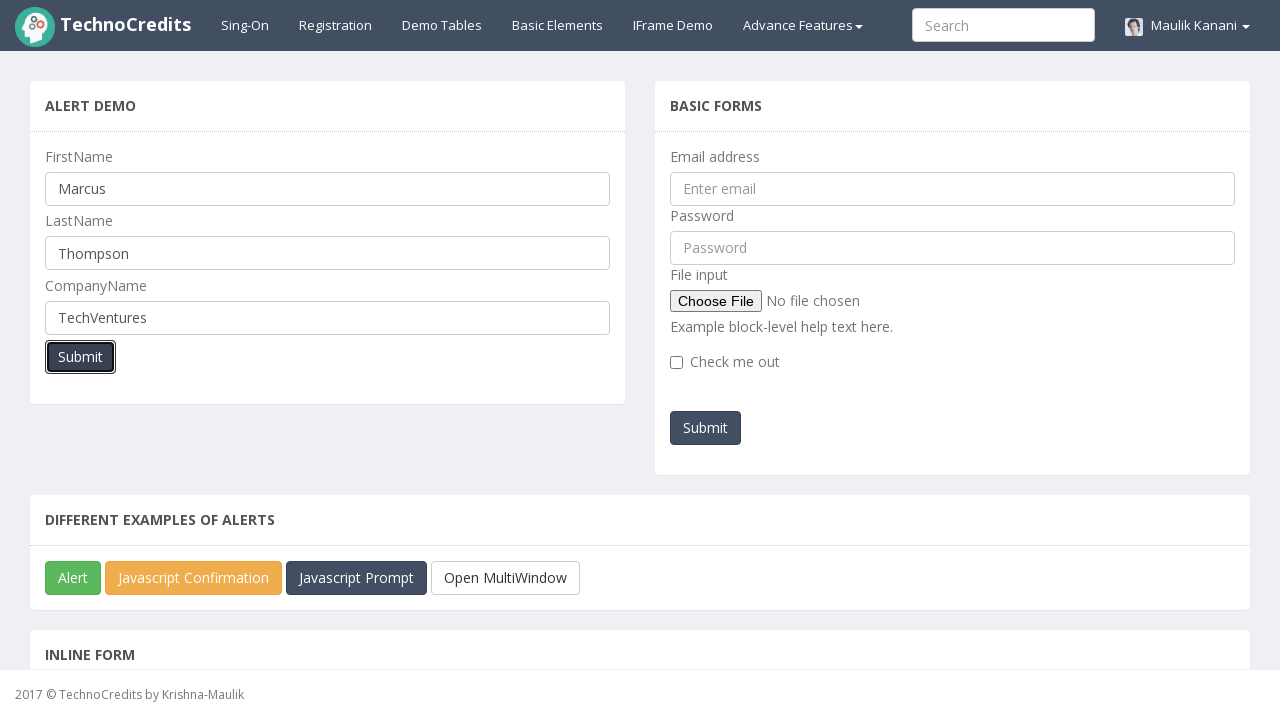